Tests that the landscape image loads correctly on the loading images page by waiting for its presence and verifying its src attribute.

Starting URL: https://bonigarcia.dev/selenium-webdriver-java/loading-images.html

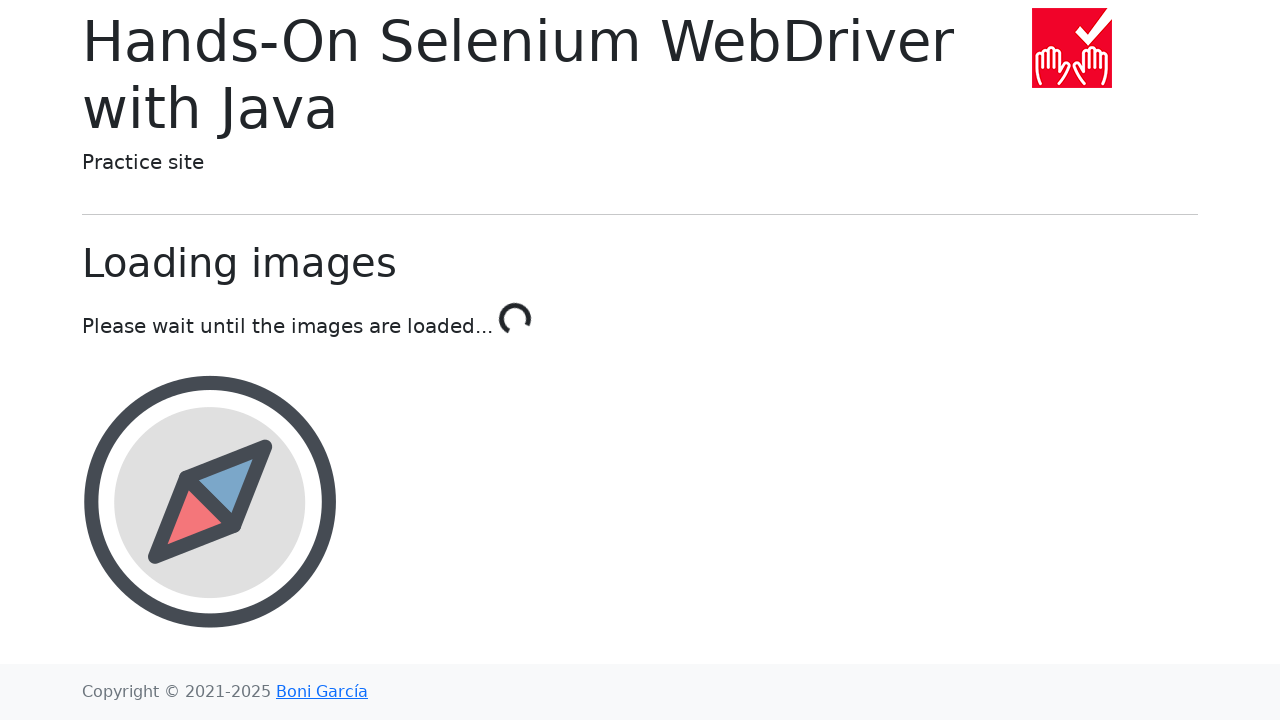

Waited for landscape image element to be present in DOM
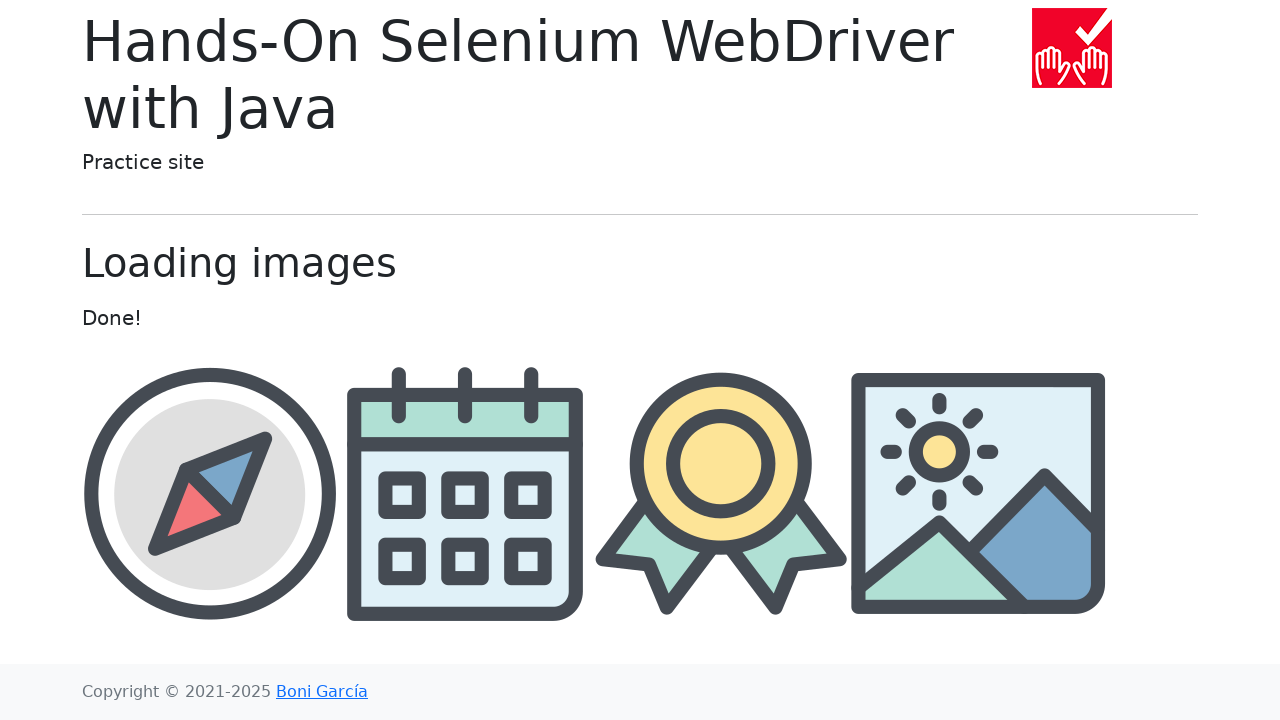

Located landscape image element
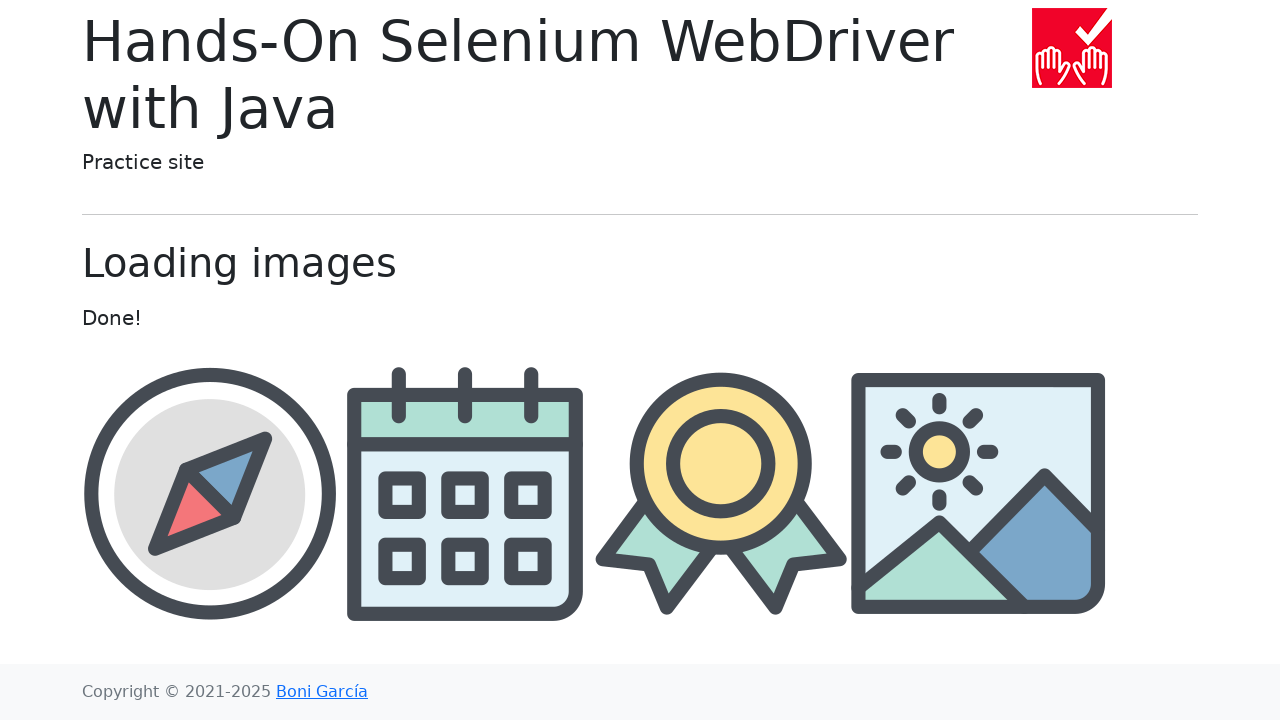

Verified landscape image src attribute contains 'landscape'
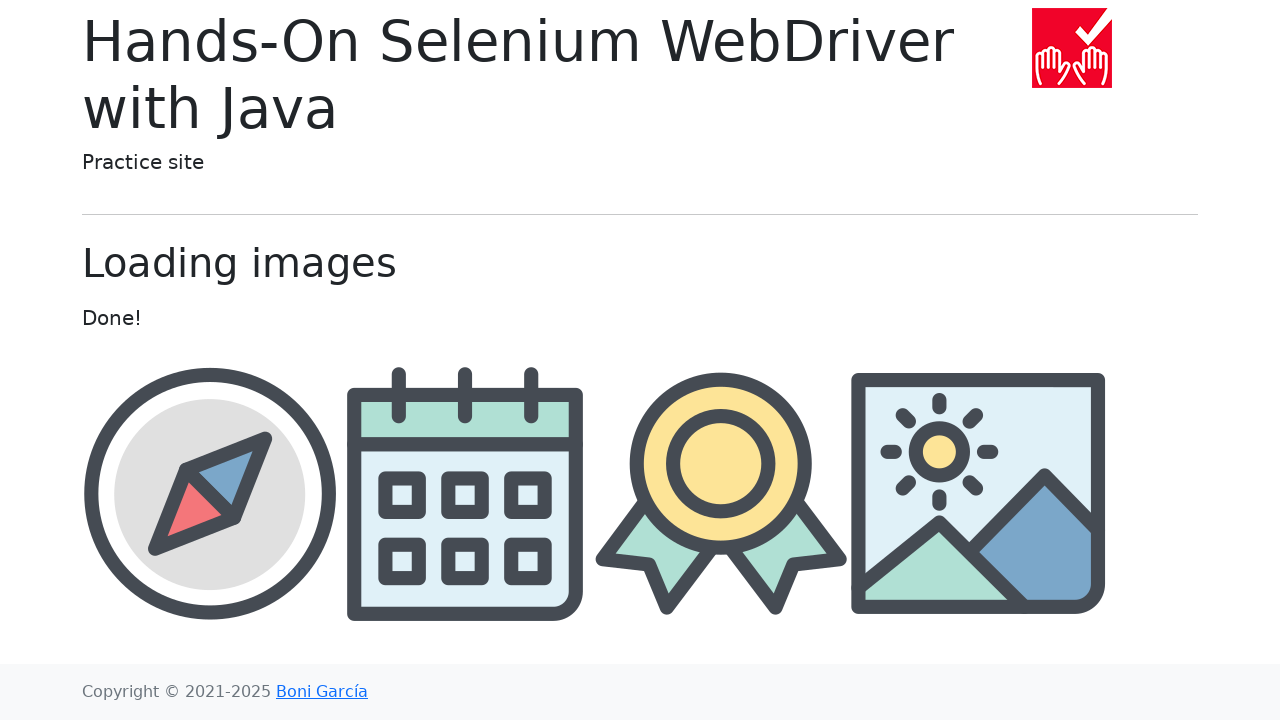

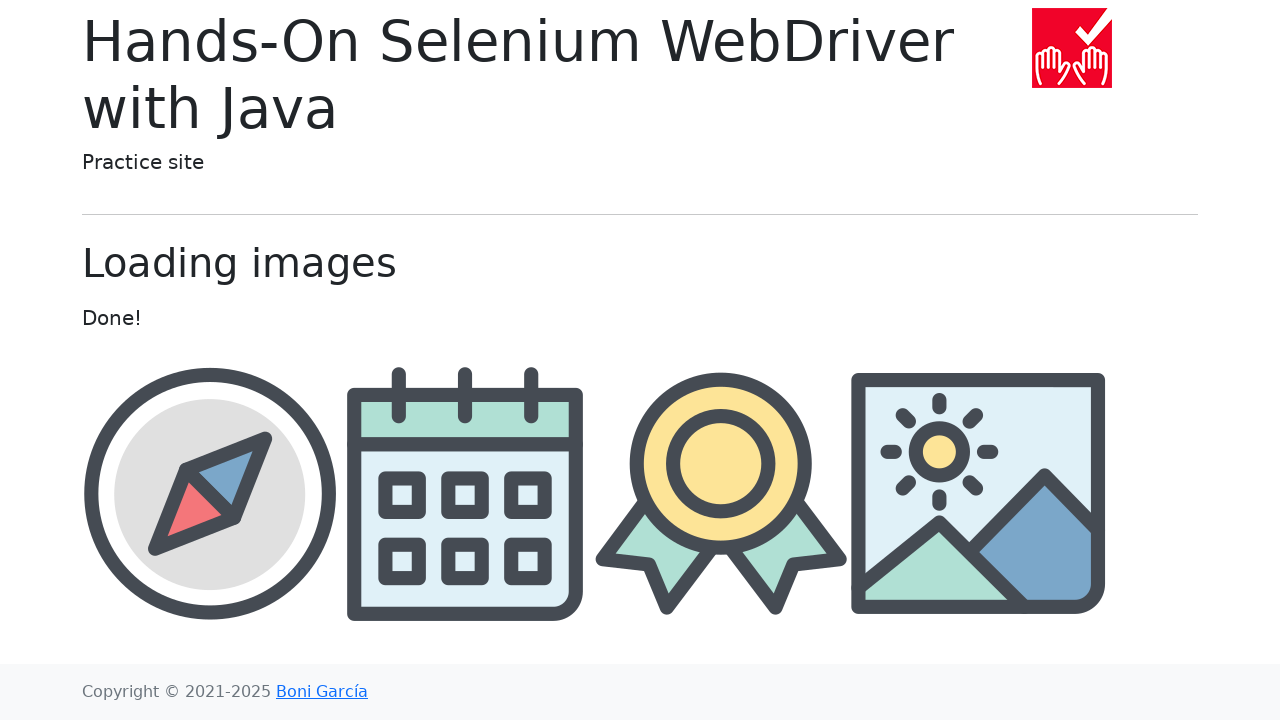